Tests the 12306 train ticket search functionality by entering departure and arrival cities, selecting a time range, choosing a date, and verifying train results are displayed

Starting URL: https://kyfw.12306.cn/otn/leftTicket/init?linktypeid=dc

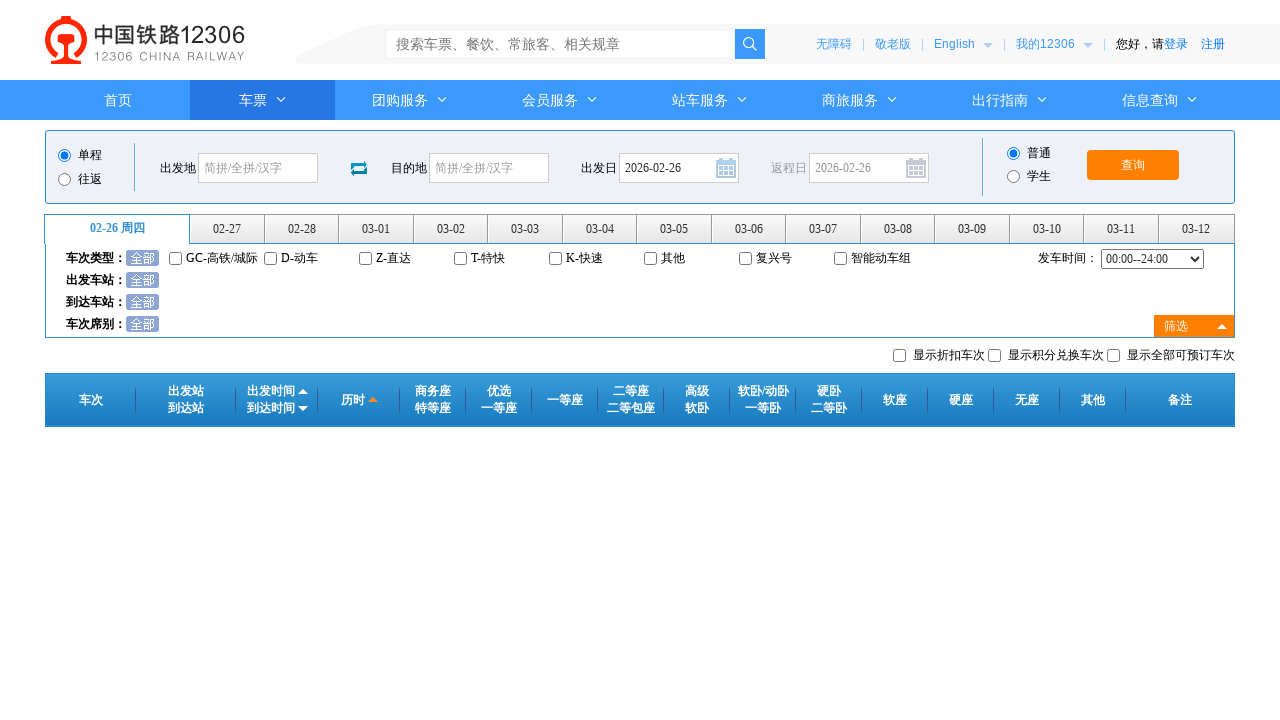

Clicked departure city input field at (258, 168) on #fromStationText
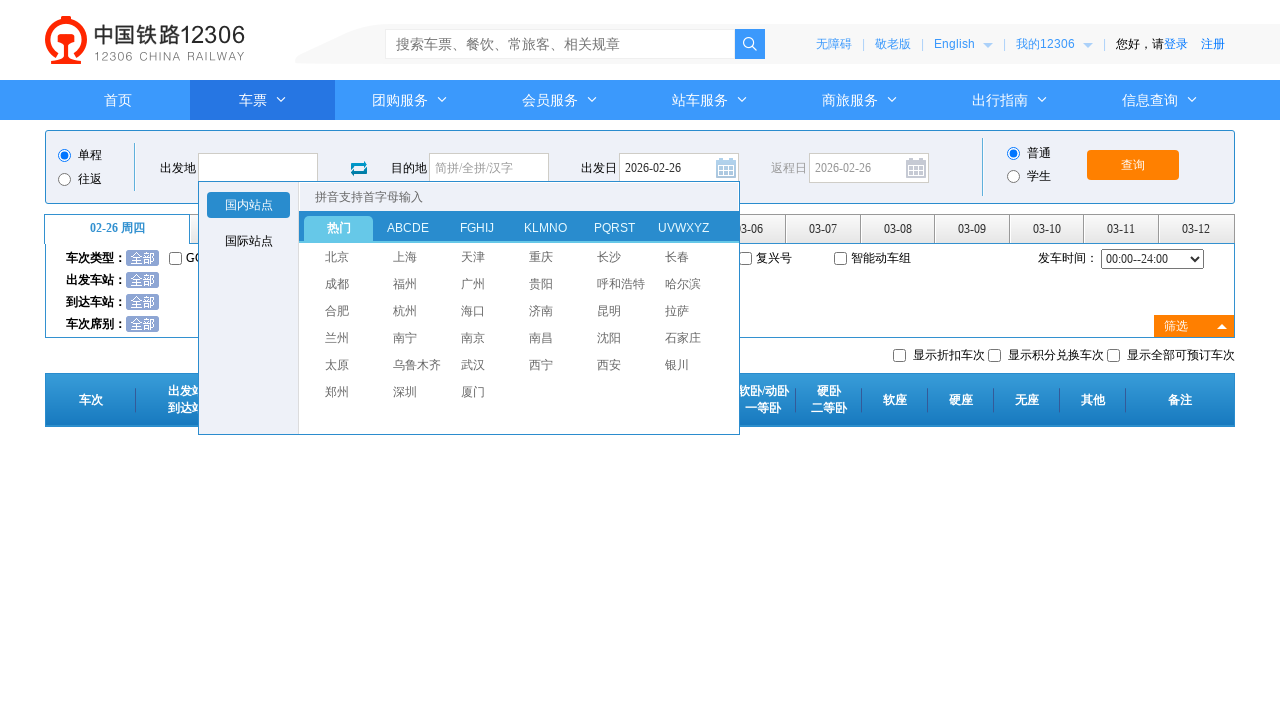

Cleared departure city input field on #fromStationText
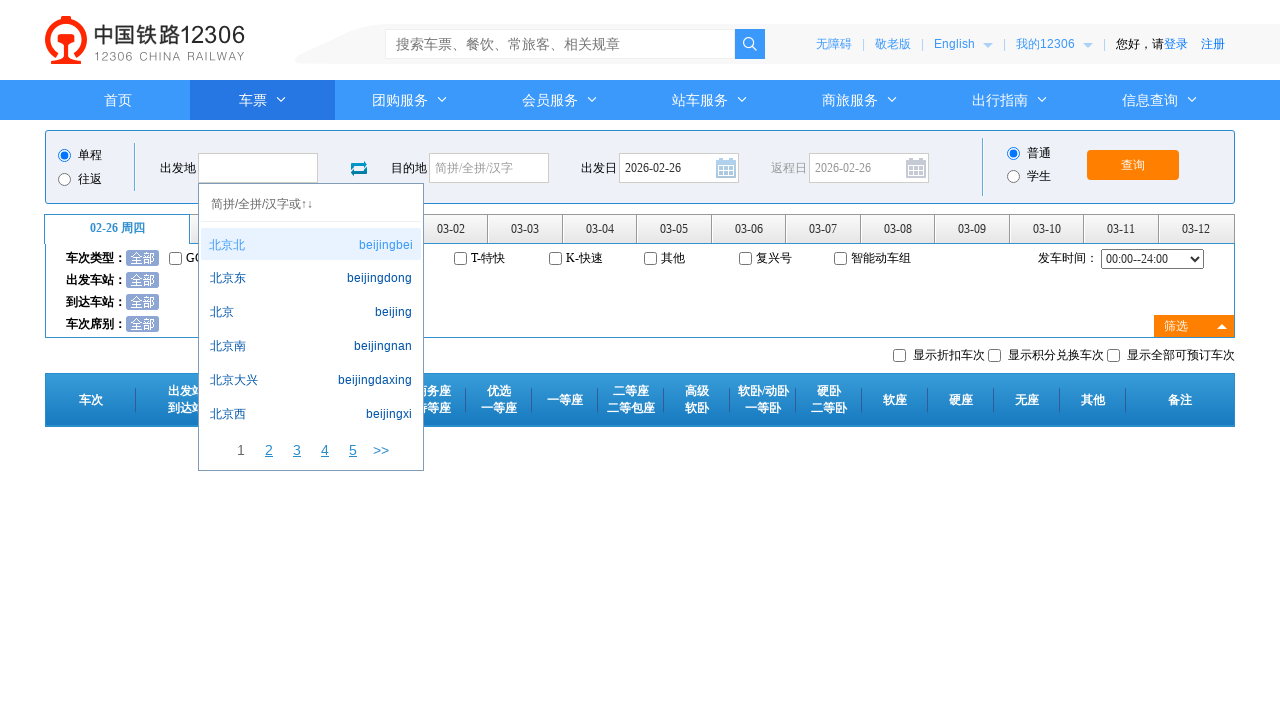

Entered Beijing as departure city on #fromStationText
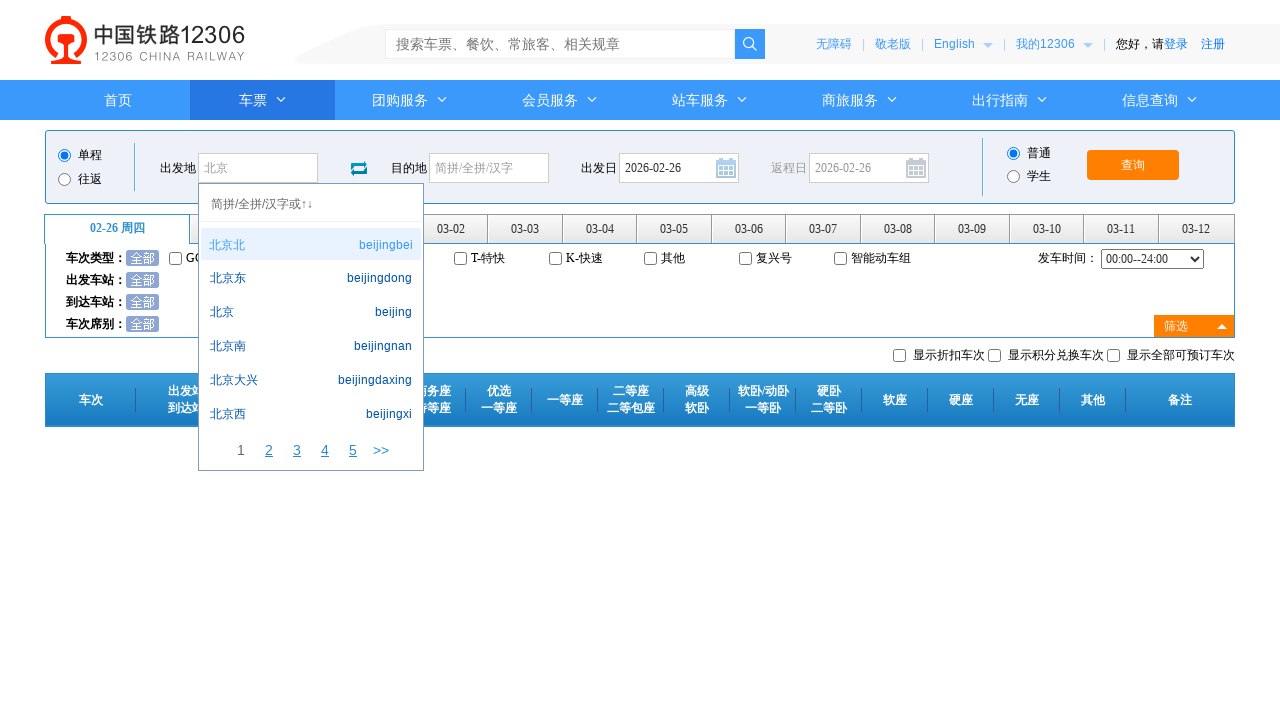

Pressed Enter to confirm departure city selection
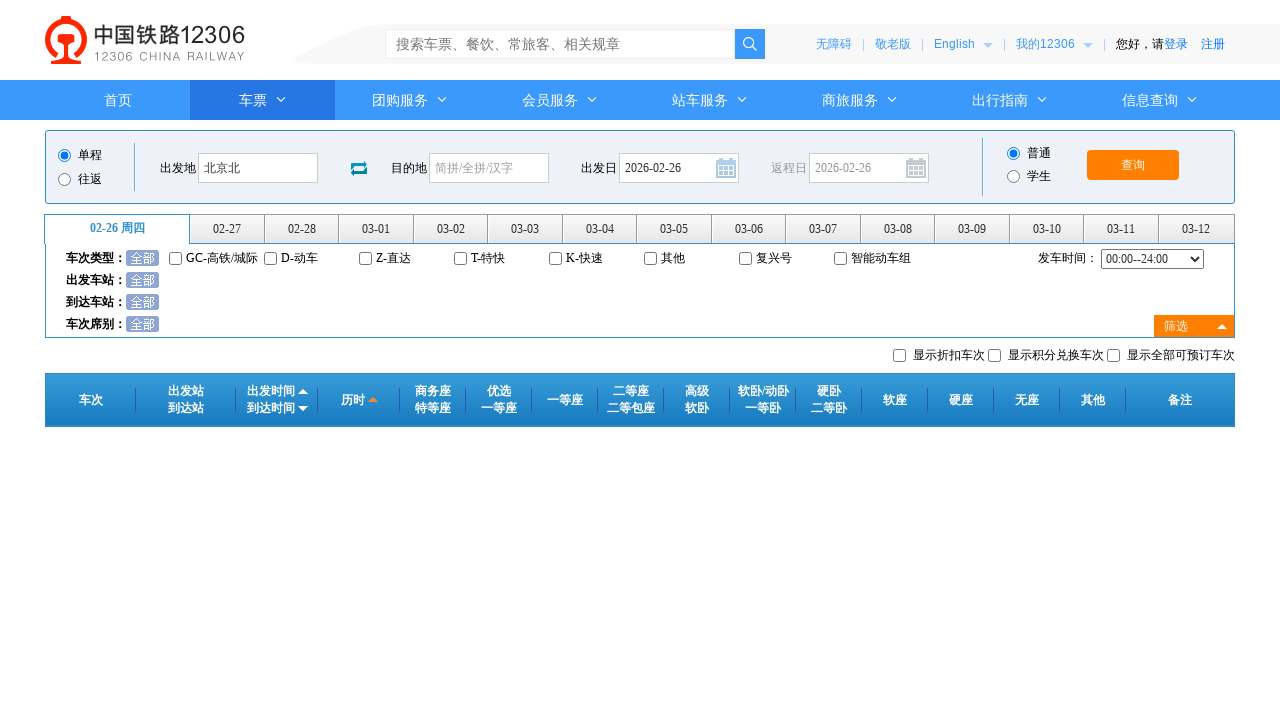

Clicked arrival city input field at (489, 168) on #toStationText
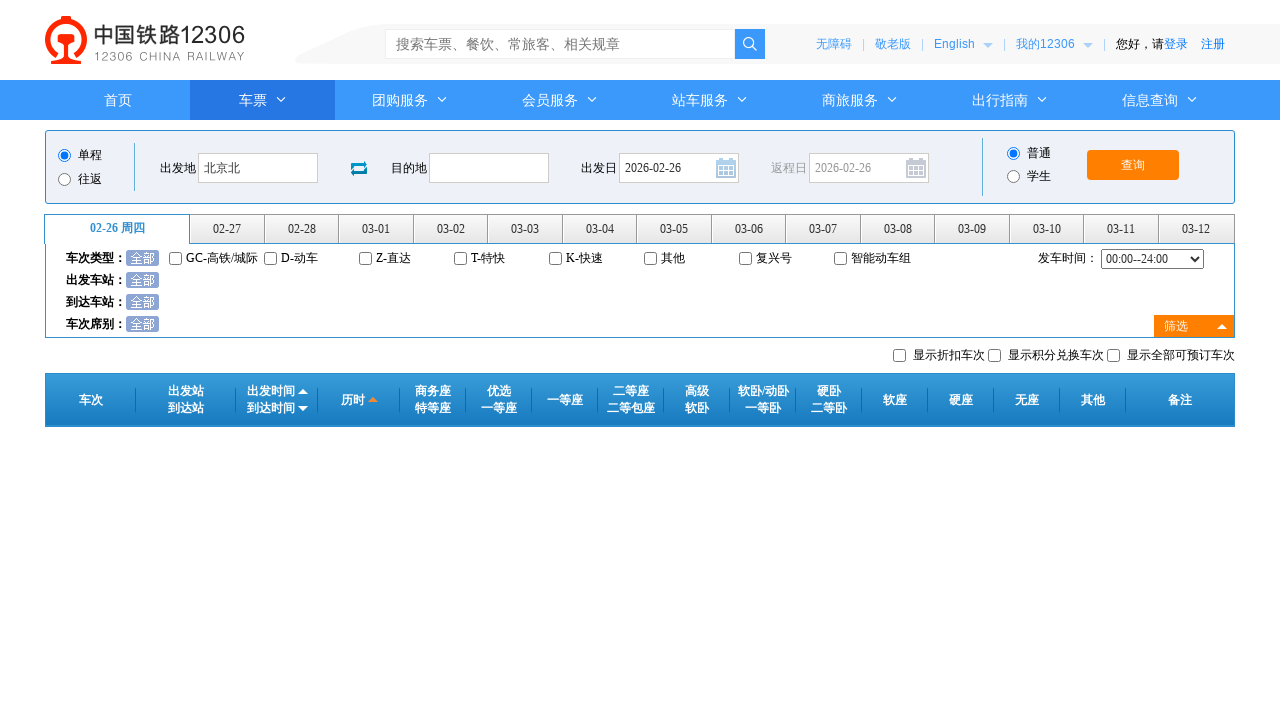

Cleared arrival city input field on #toStationText
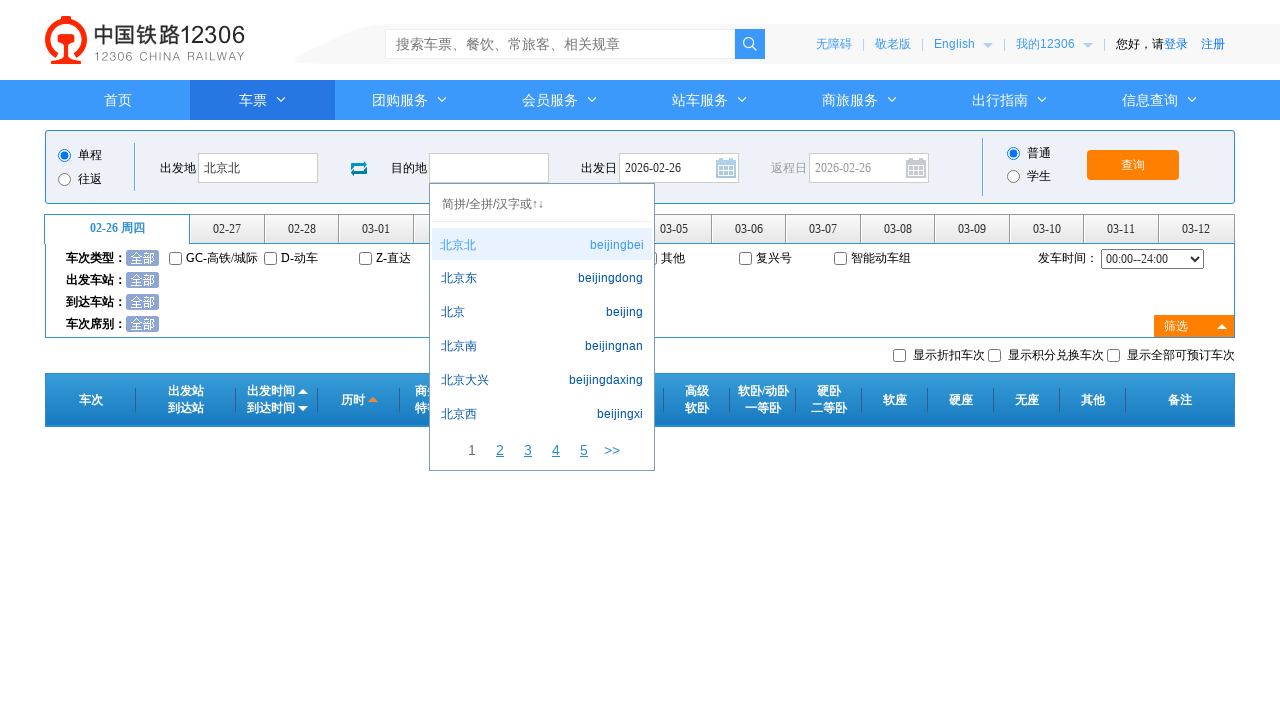

Entered Shanghai as arrival city on #toStationText
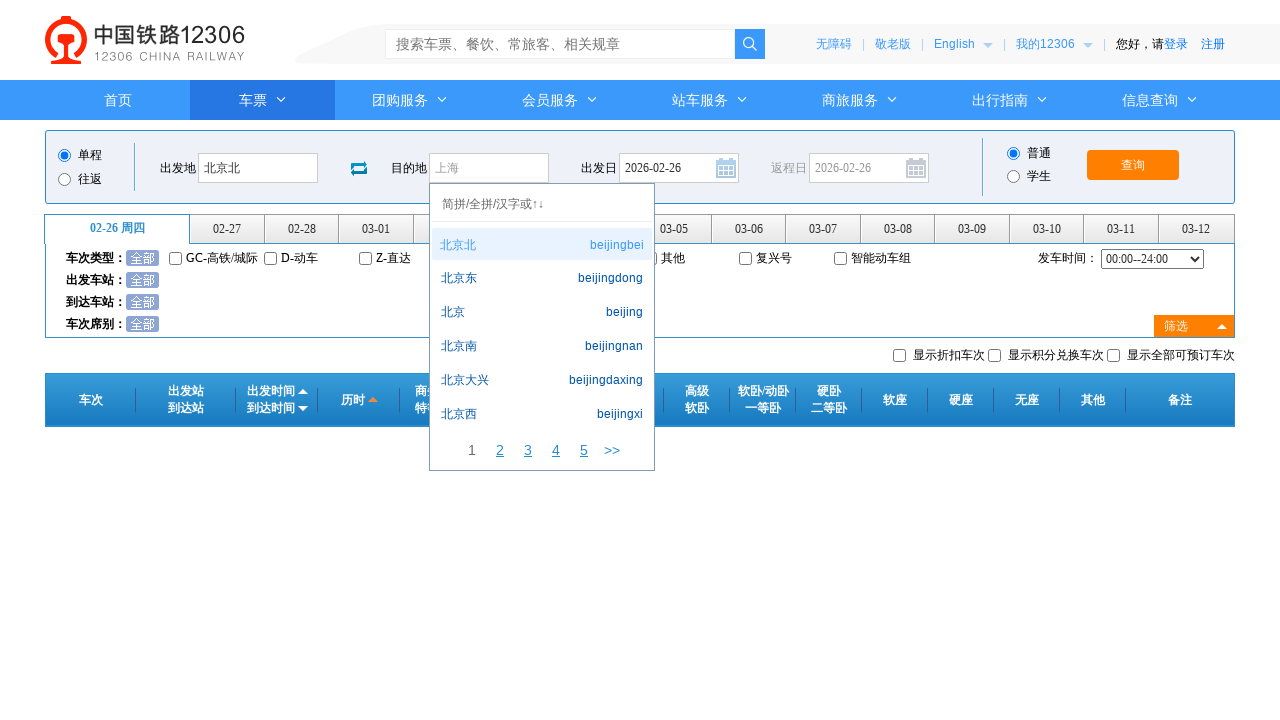

Pressed Enter to confirm arrival city selection
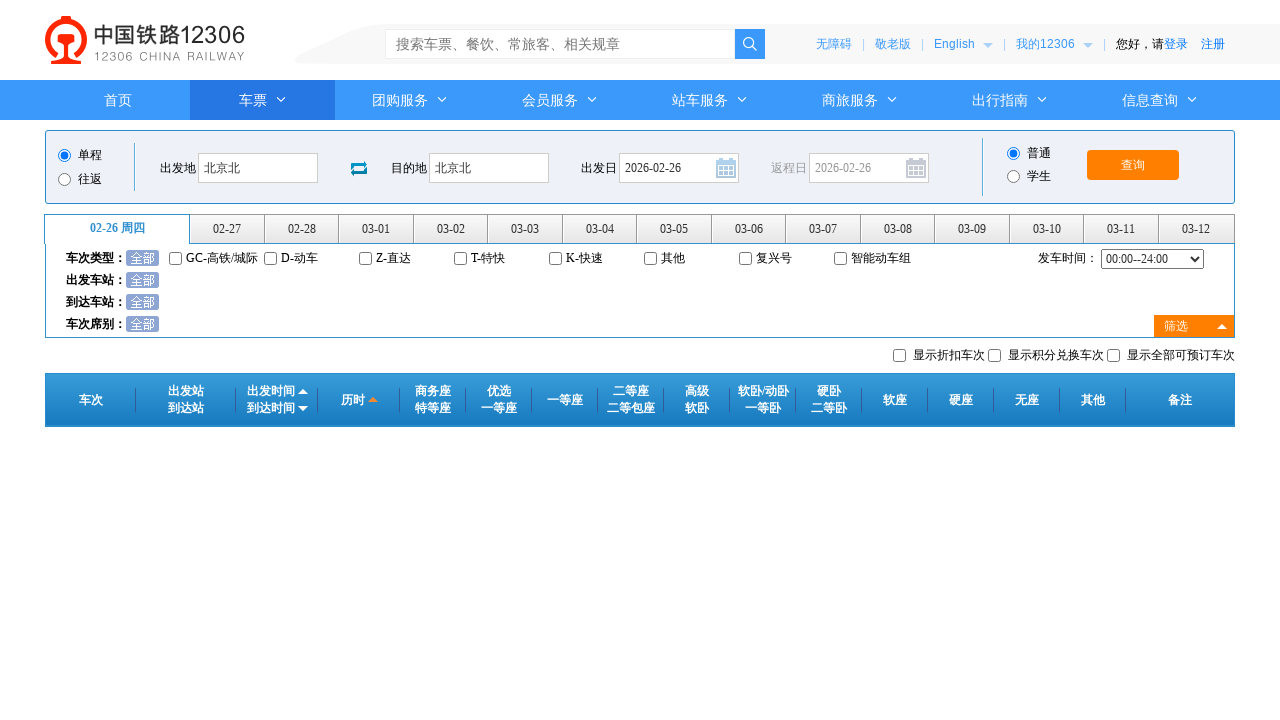

Selected time range 12:00--18:00 from dropdown on #cc_start_time
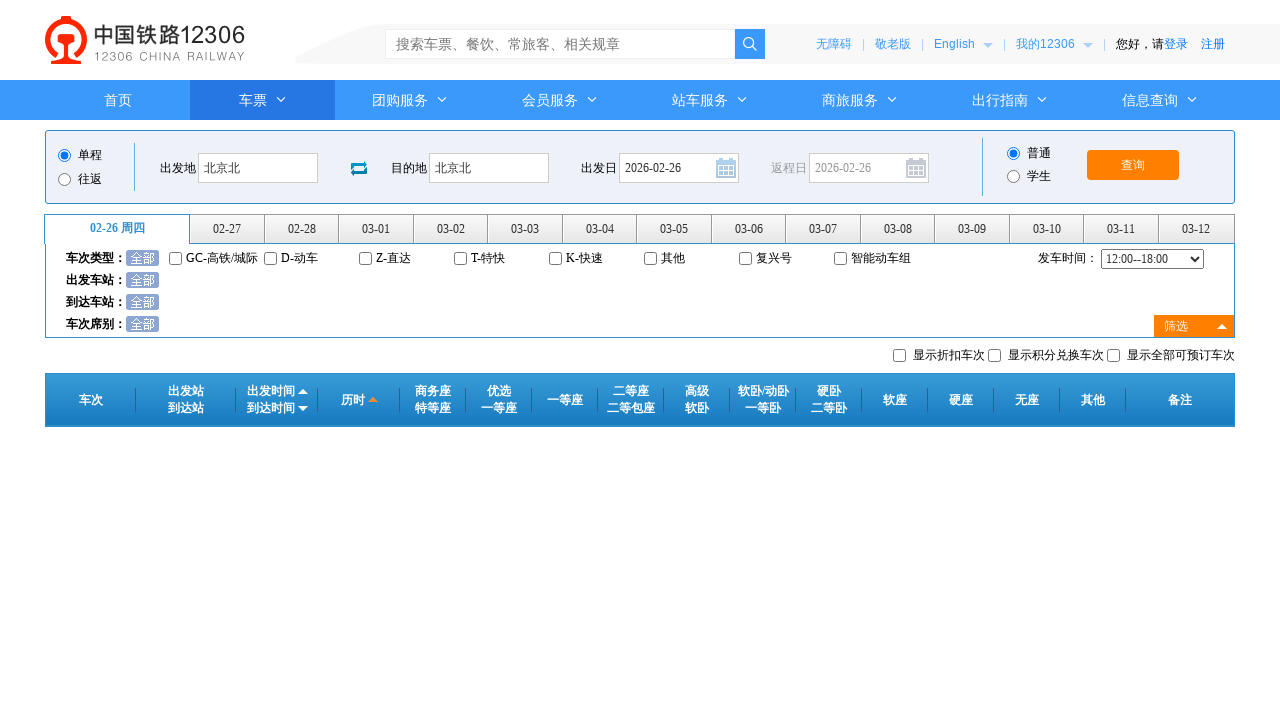

Selected the 5th date option from date range at (452, 229) on #date_range li:nth-child(5)
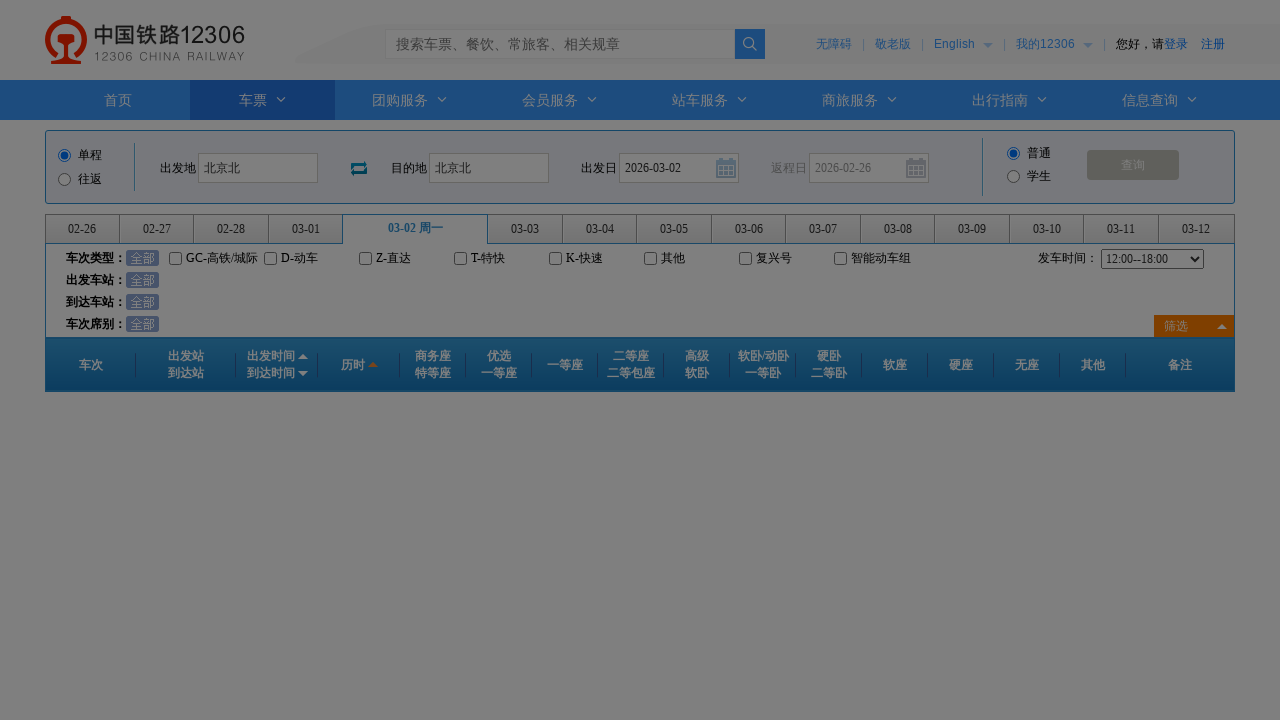

Train results loaded and train list selector became visible
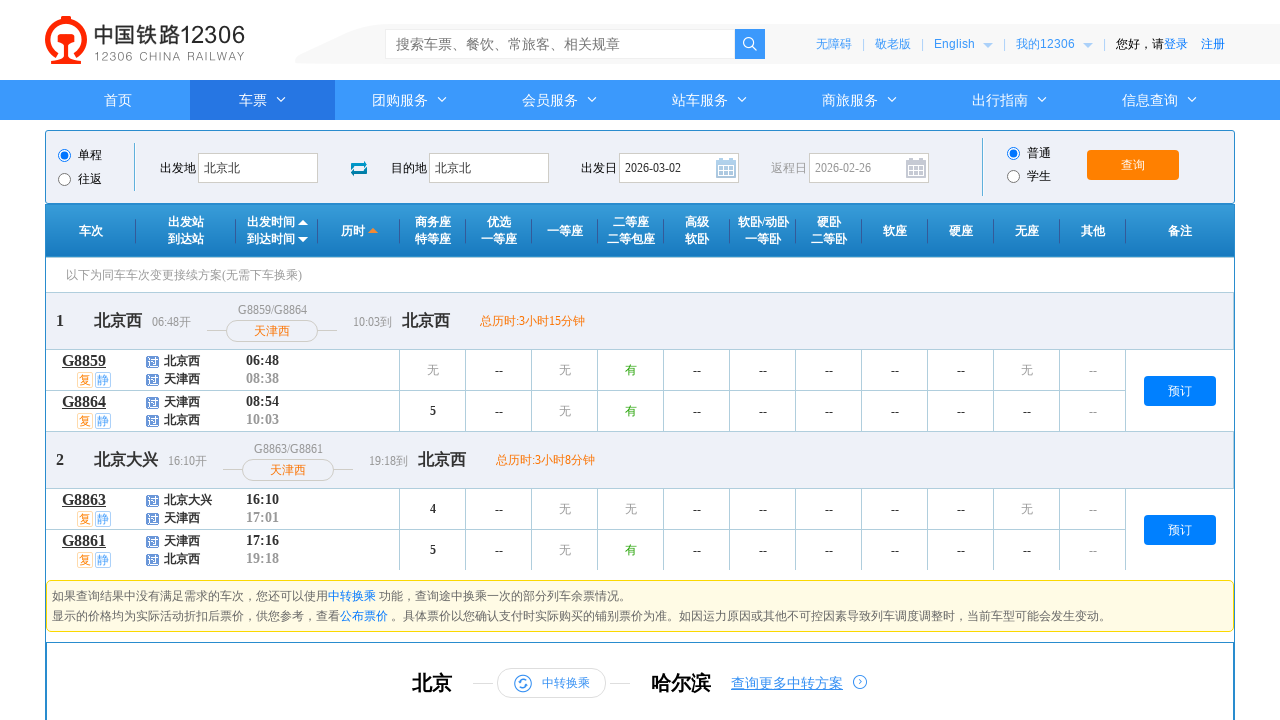

Retrieved all train elements from search results
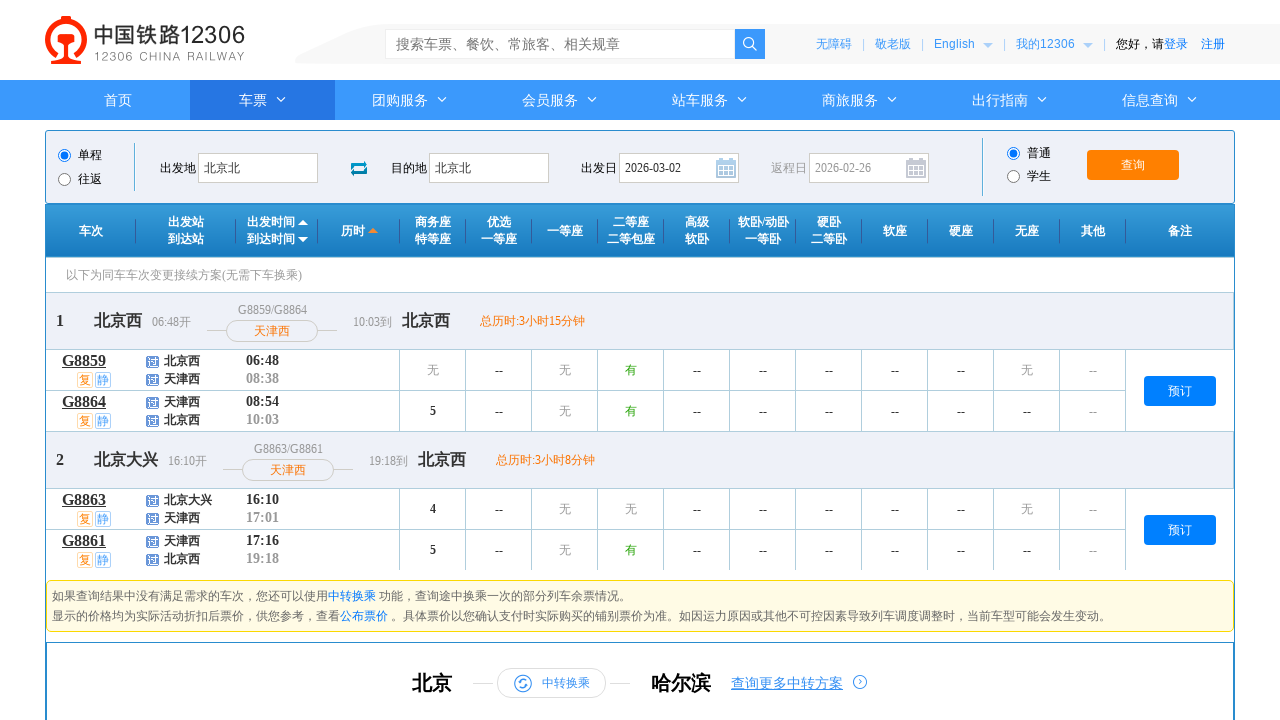

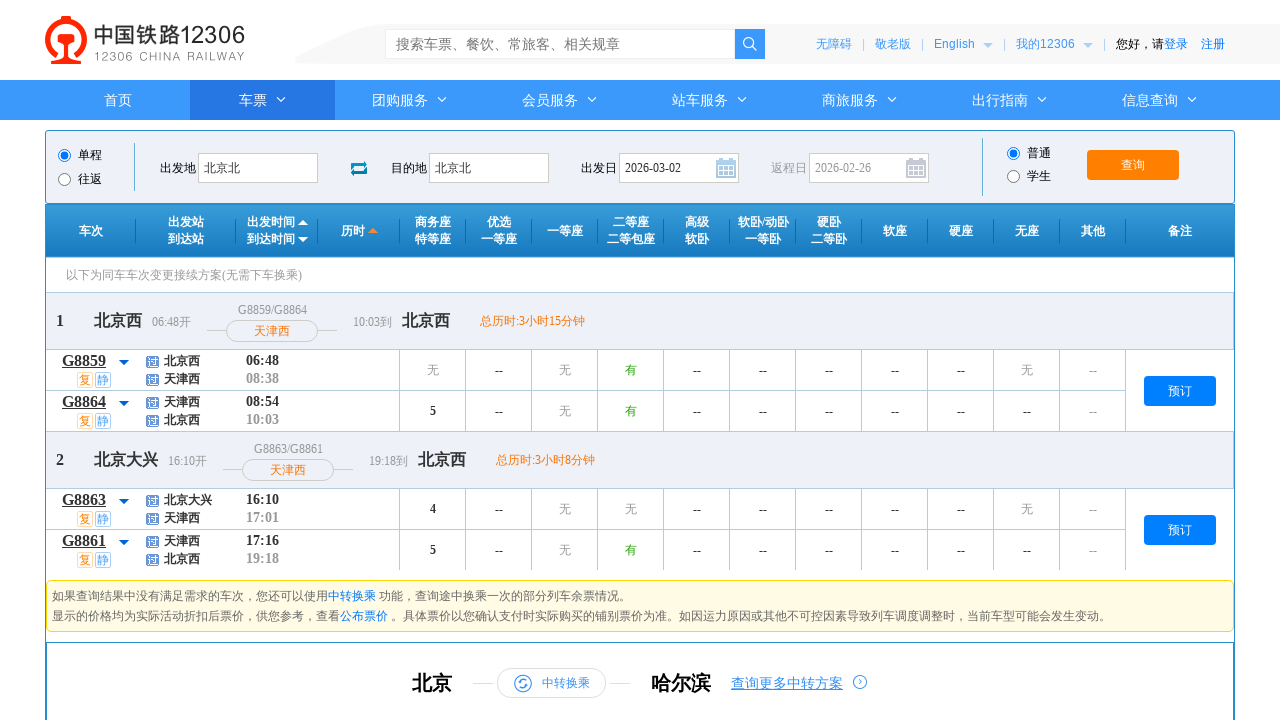